Tests ng2-select editable dropdown by typing and selecting Amsterdam

Starting URL: https://valor-software.com/ng2-select/

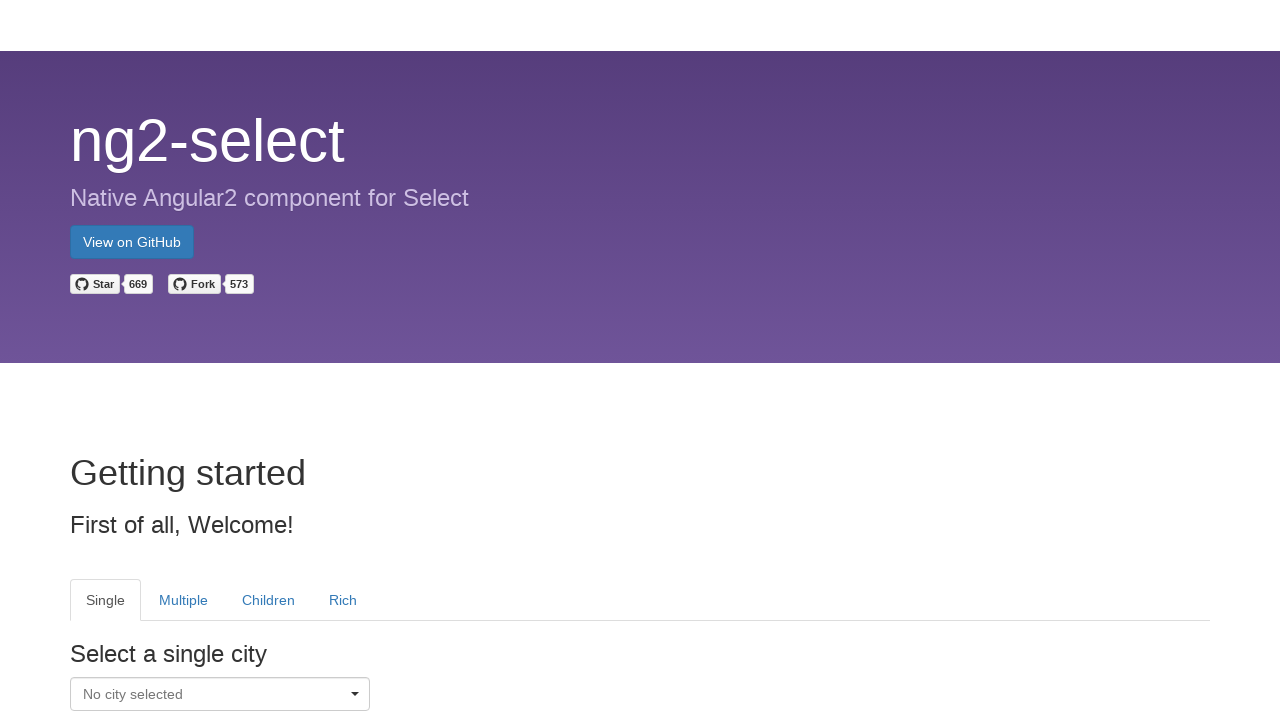

Clicked dropdown caret to open editable DDL at (355, 697) on xpath=//tab[@class='active tab-pane']//i[@class='caret pull-right']
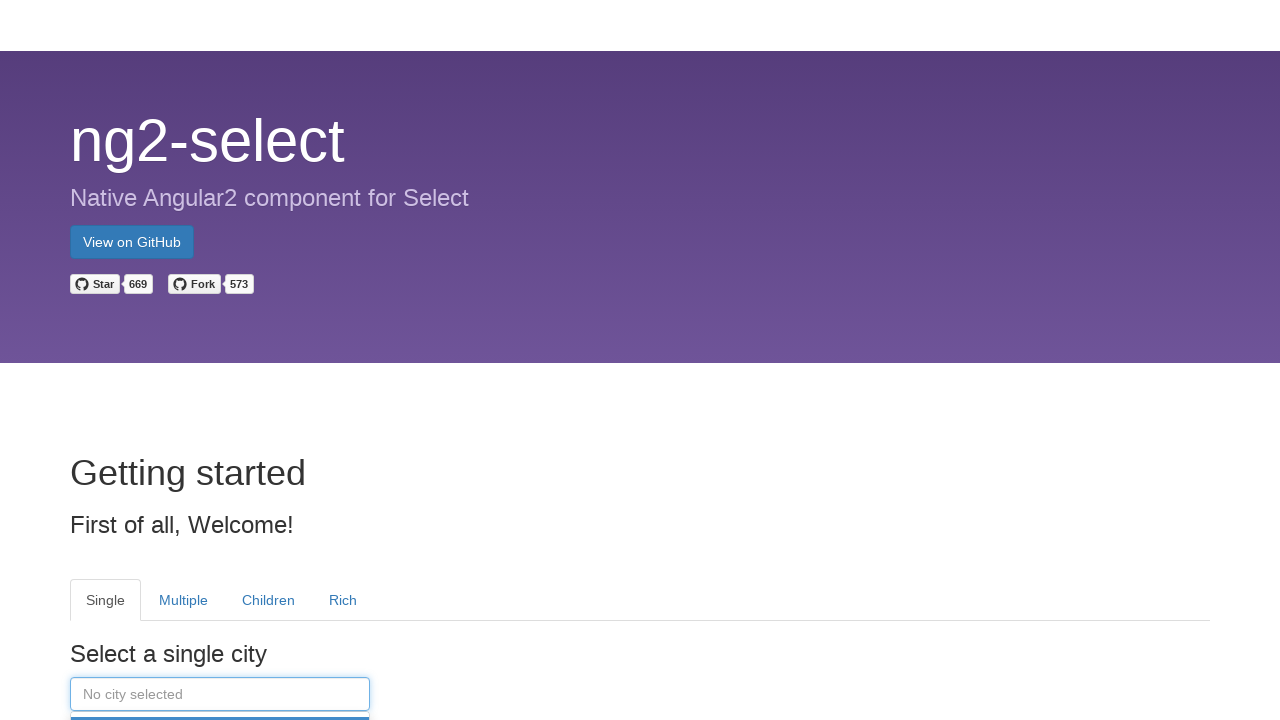

Typed 'Amsterdam' in search input field on //tab[@class='active tab-pane']//input[contains(@class,'ui-select-search')]
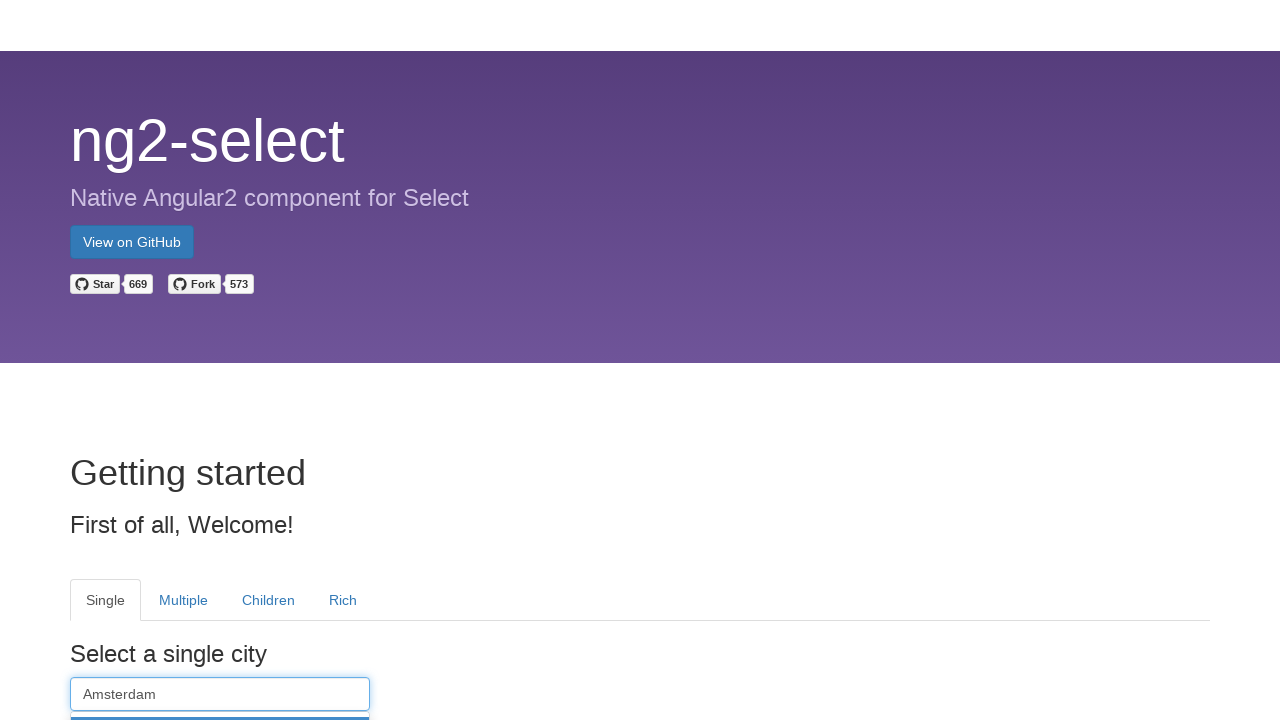

Selected Amsterdam from dropdown options at (220, 360) on xpath=//tab[@class='active tab-pane']//a[@class='dropdown-item']/div[text()='Ams
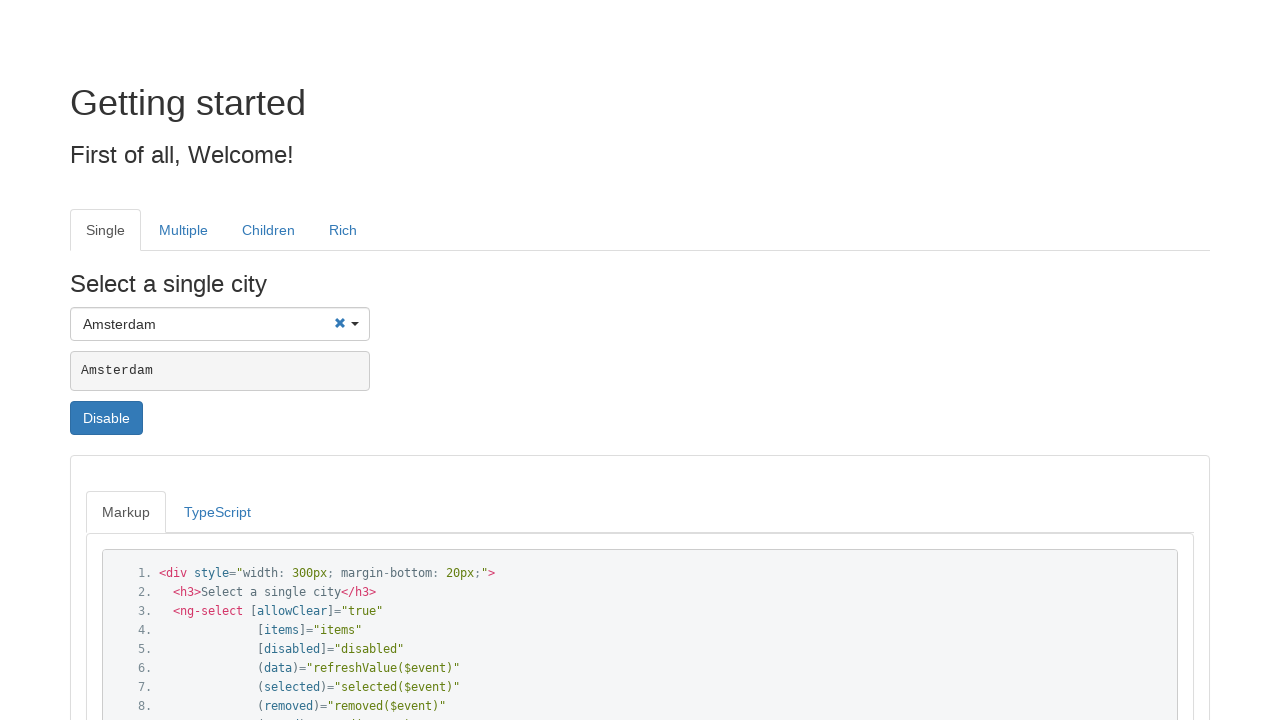

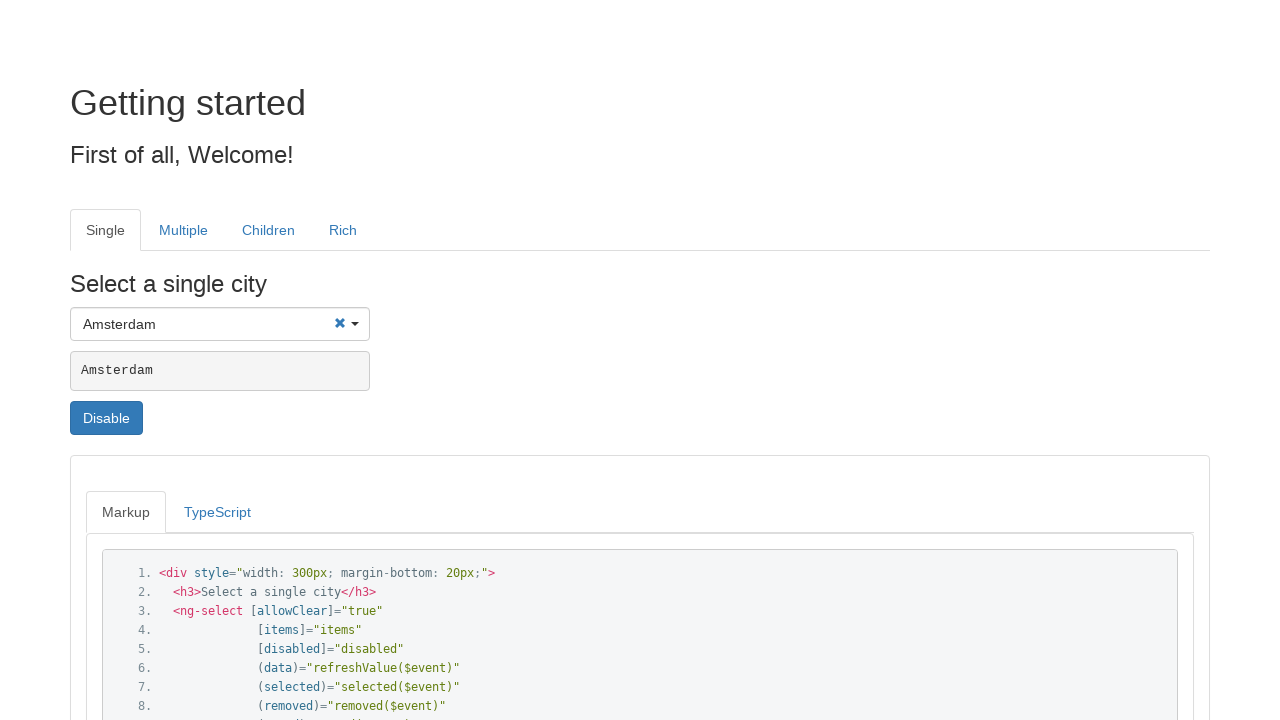